Tests checkbox functionality by selecting all unselected checkboxes and verifying they are all checked

Starting URL: https://qa-practice.netlify.app/checkboxes

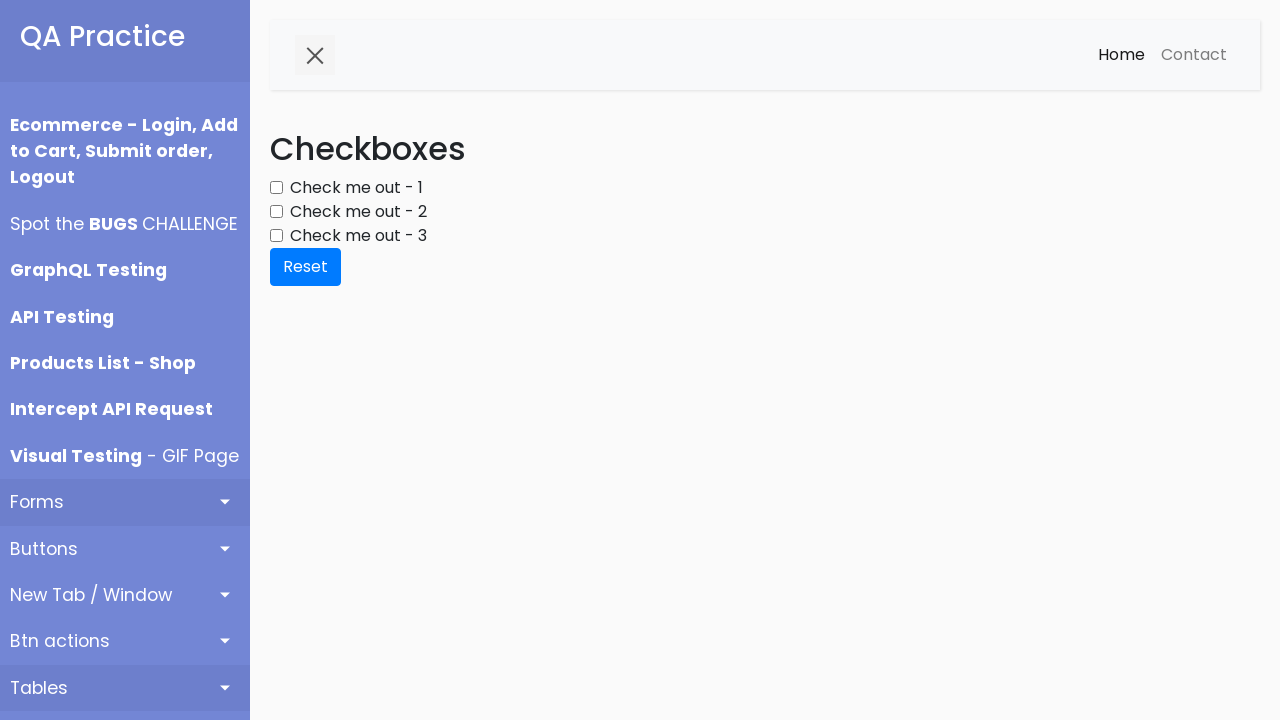

Navigated to checkbox test page
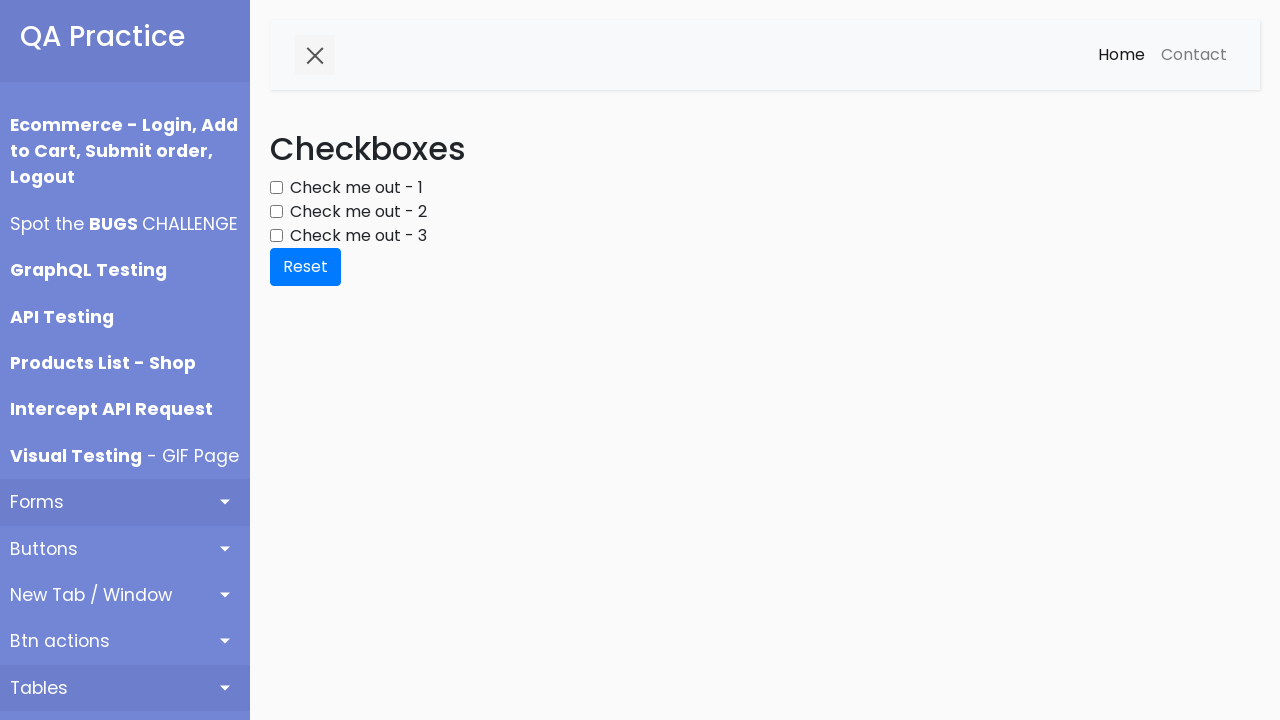

Retrieved all checkboxes from the page
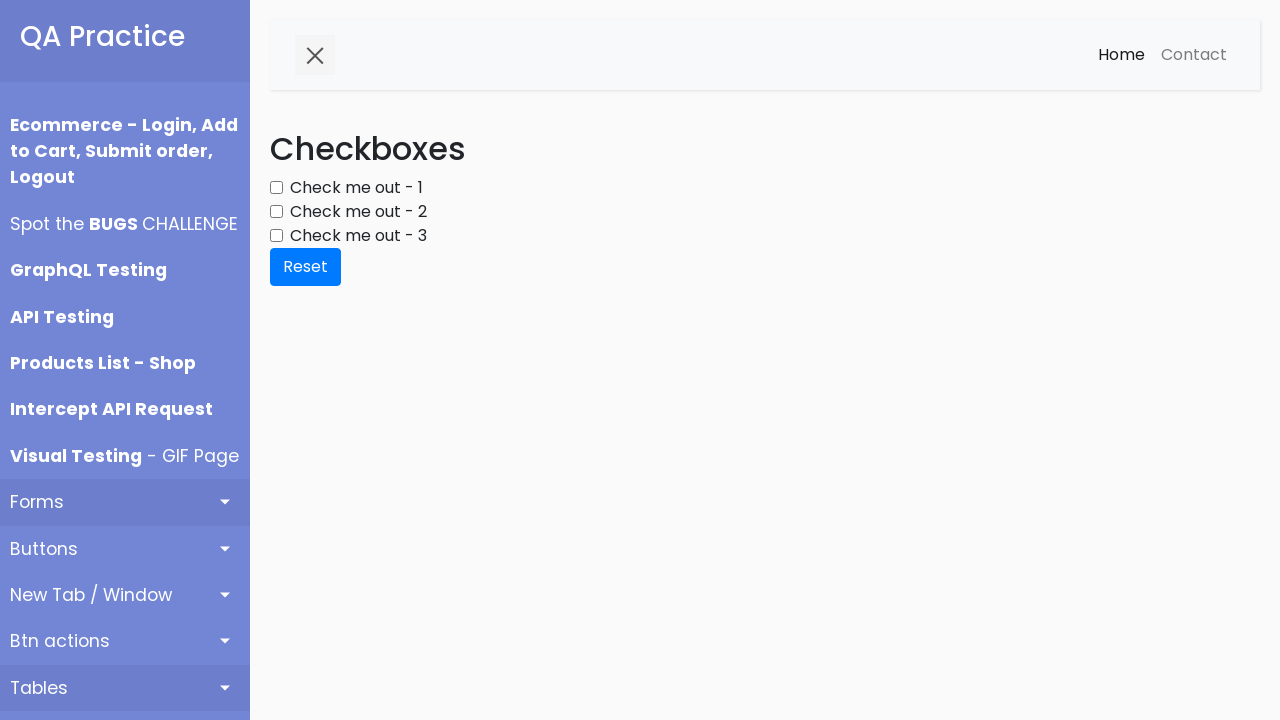

Clicked an unchecked checkbox to select it at (276, 188) on xpath=//div[@class='form-group']//input[@type='checkbox'] >> nth=0
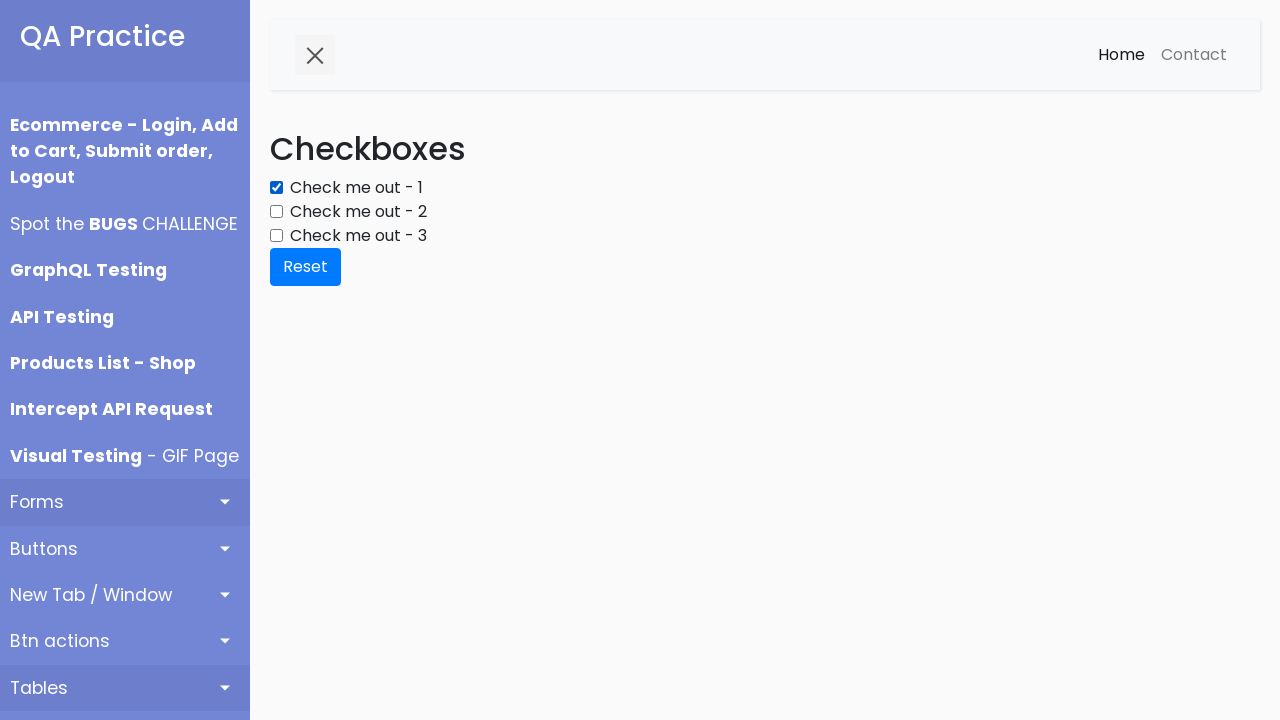

Clicked an unchecked checkbox to select it at (276, 212) on xpath=//div[@class='form-group']//input[@type='checkbox'] >> nth=1
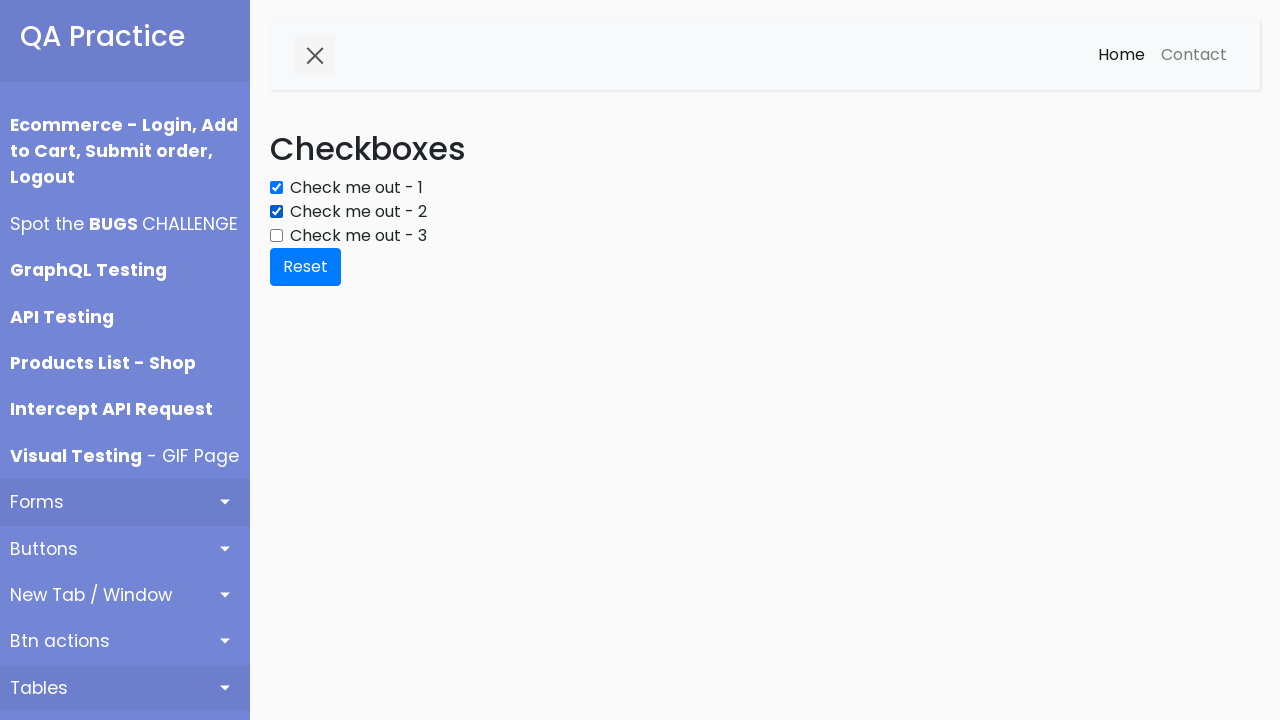

Clicked an unchecked checkbox to select it at (276, 236) on xpath=//div[@class='form-group']//input[@type='checkbox'] >> nth=2
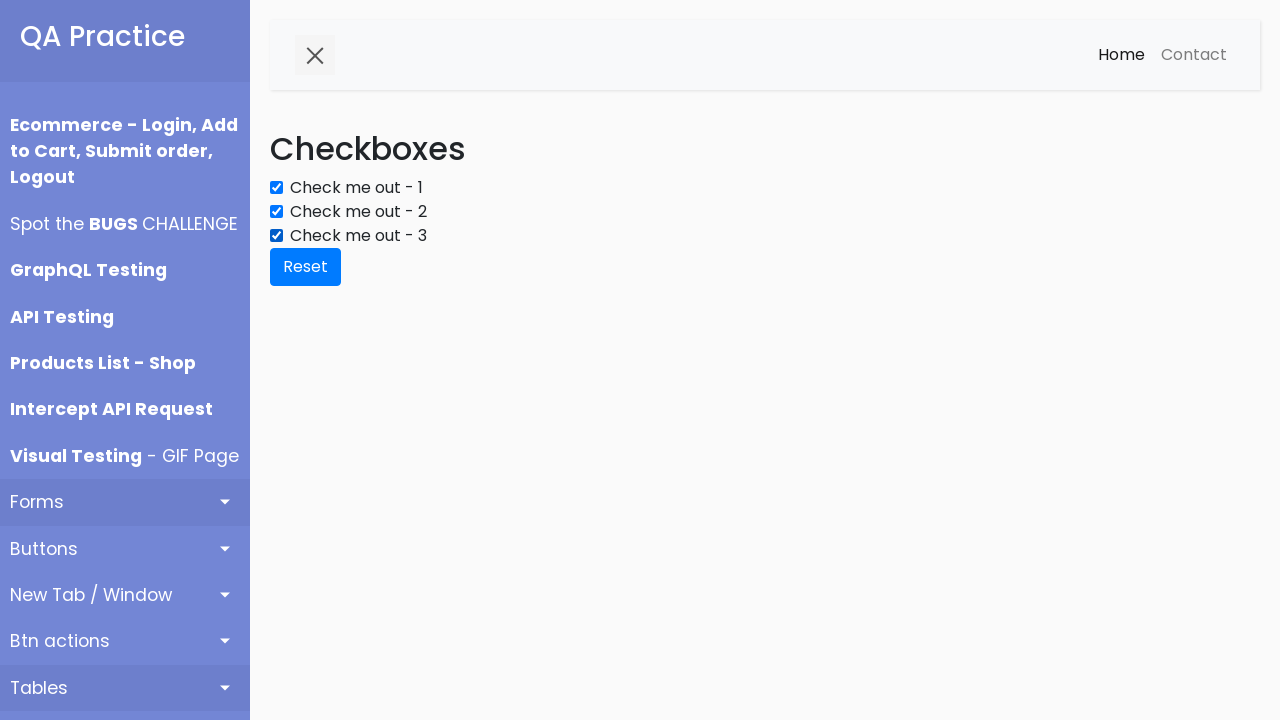

Verified that a checkbox is checked
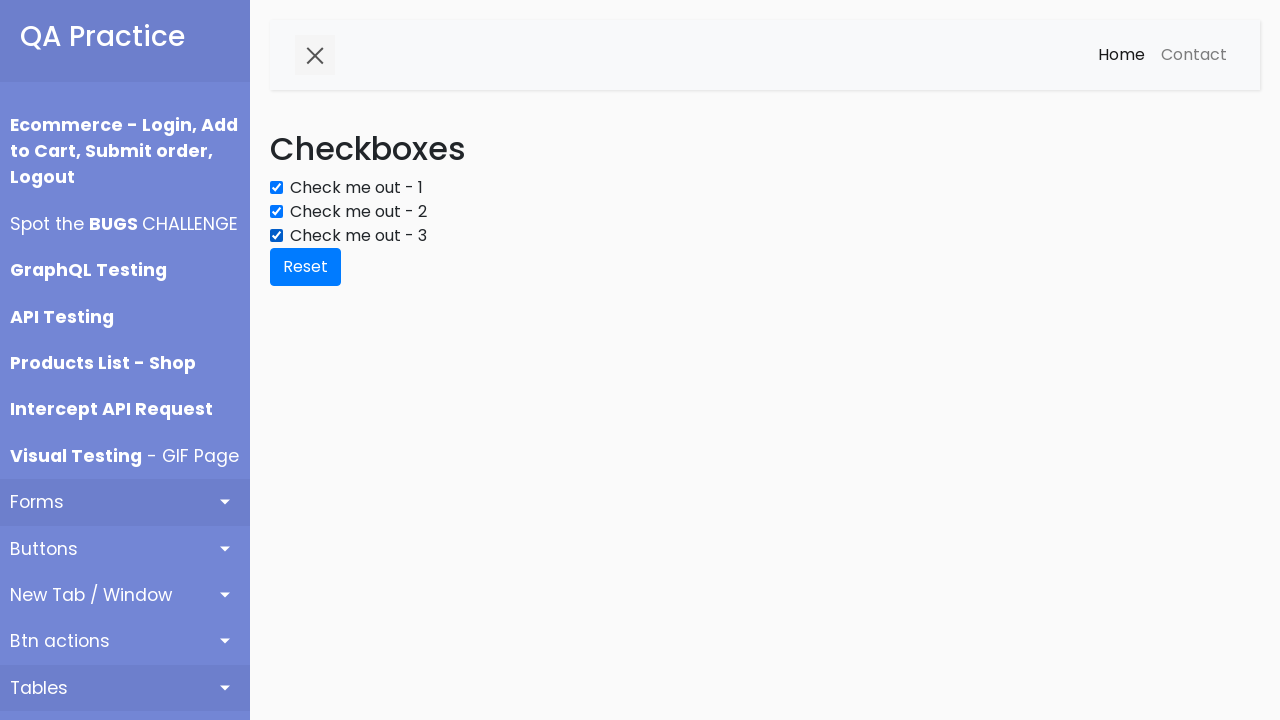

Verified that a checkbox is checked
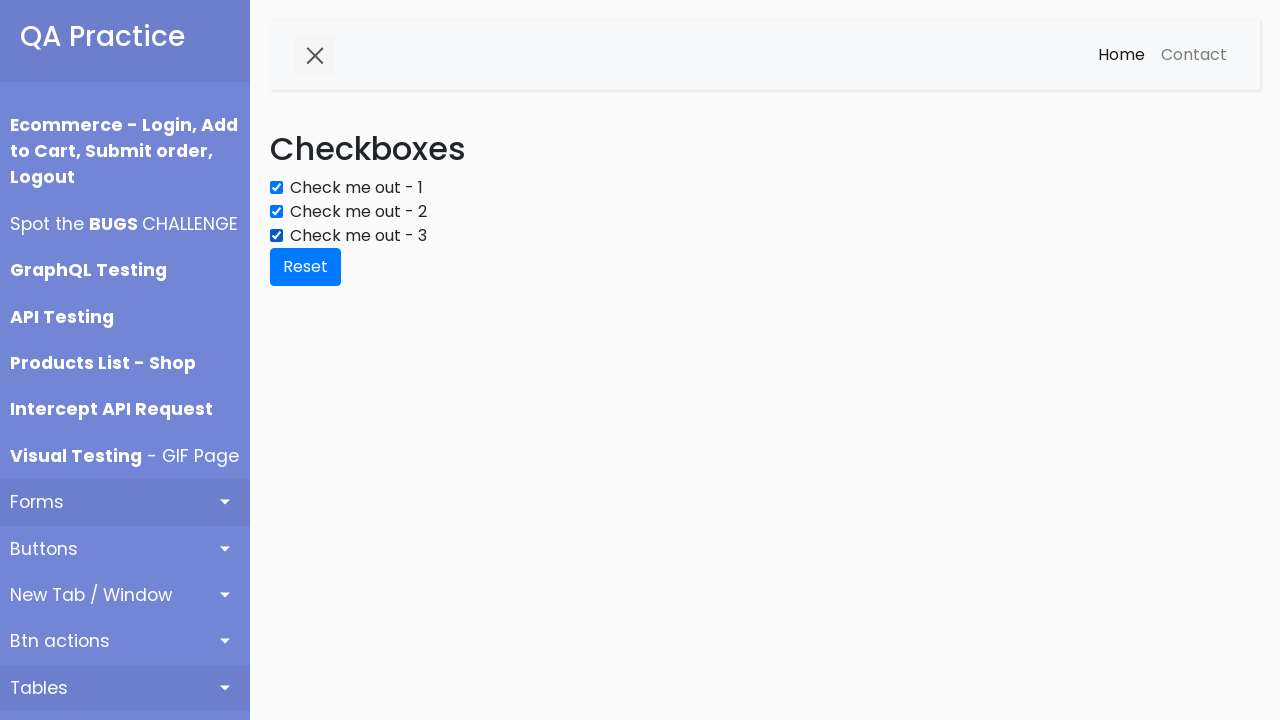

Verified that a checkbox is checked
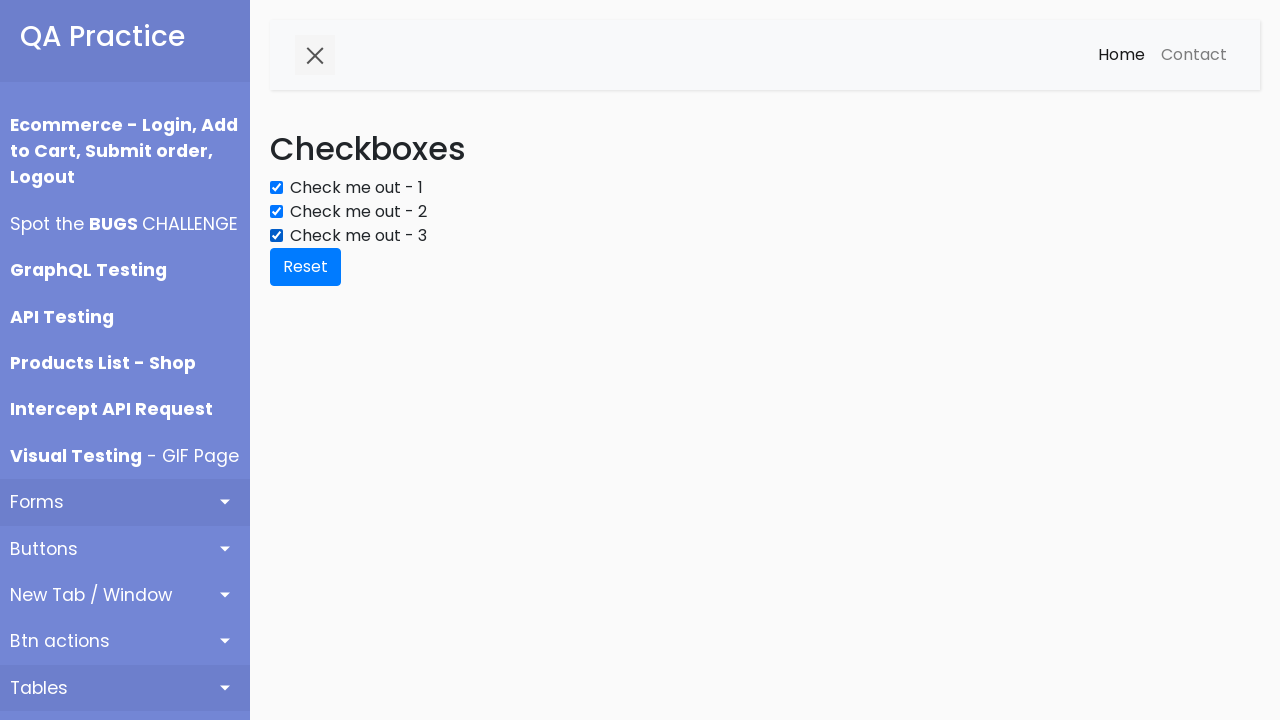

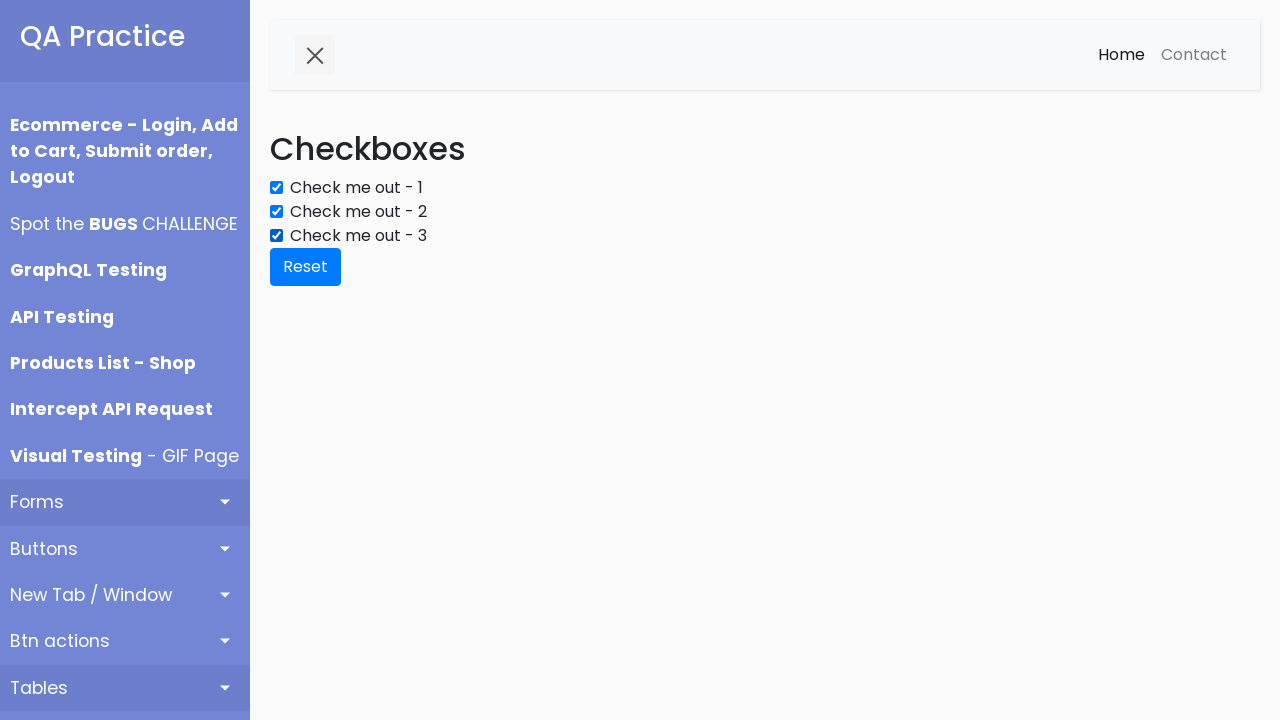